Tests the product search functionality by searching for "iPhone" and verifying the page title changes to reflect the search results.

Starting URL: https://ecommerce-playground.lambdatest.io/

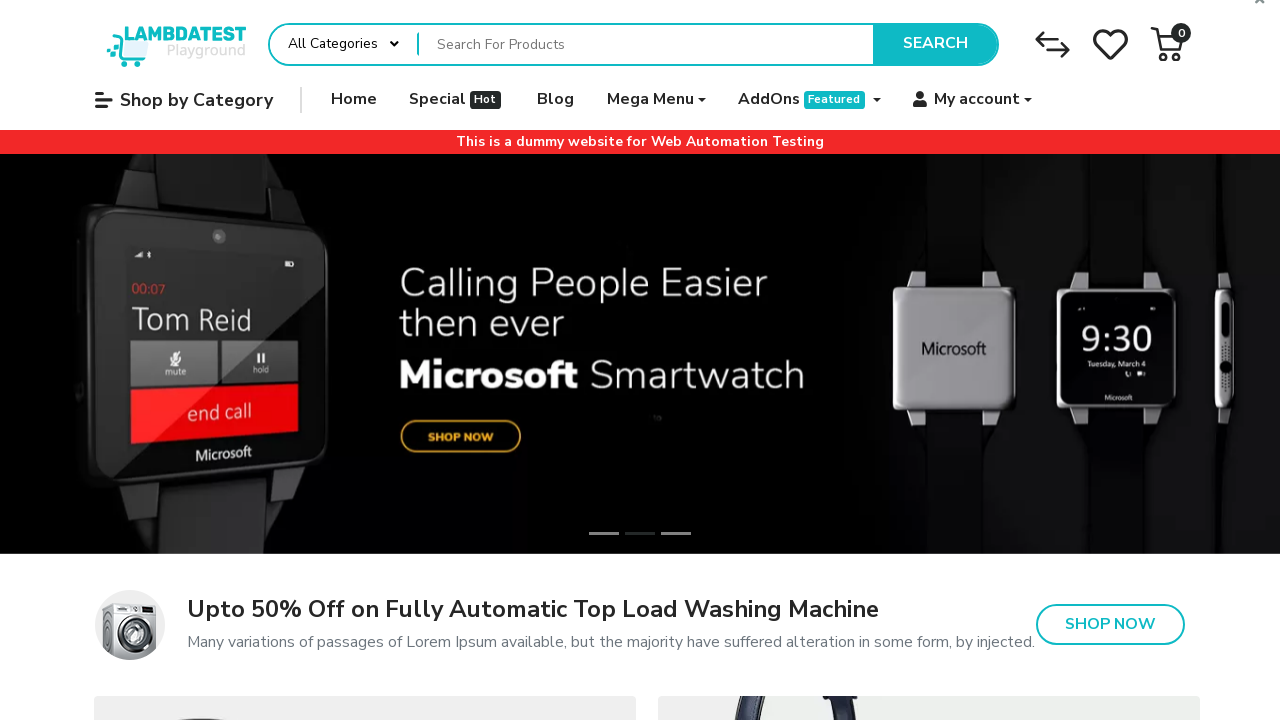

Filled search box with 'iPhone' on (//input[@placeholder='Search For Products'])[1]
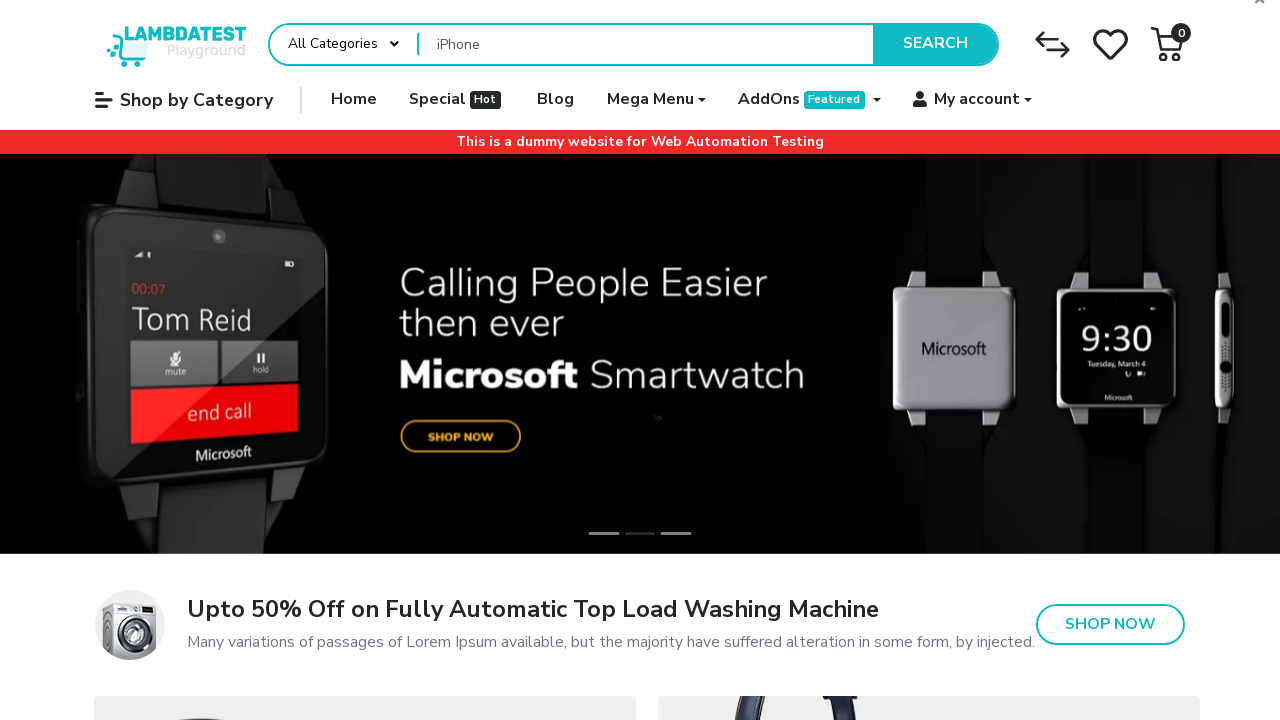

Clicked Search button to search for iPhone at (935, 44) on xpath=//button[normalize-space()='Search']
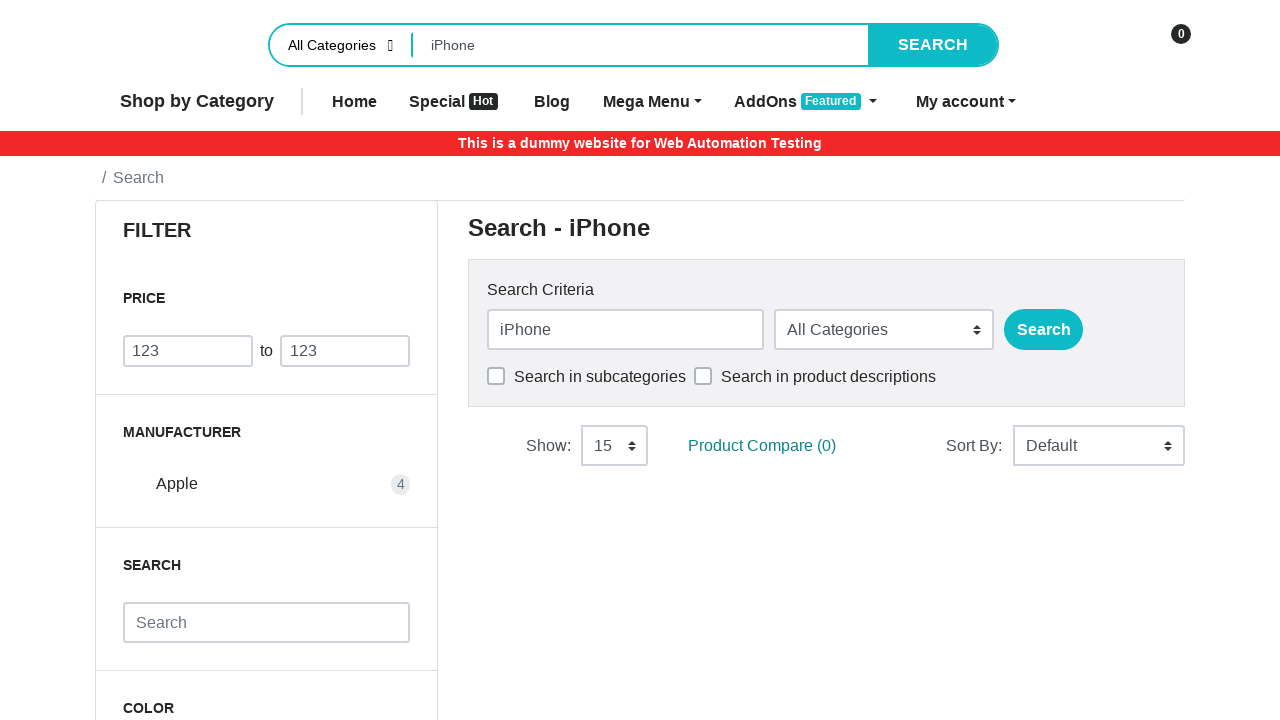

Waited for search results page to fully load
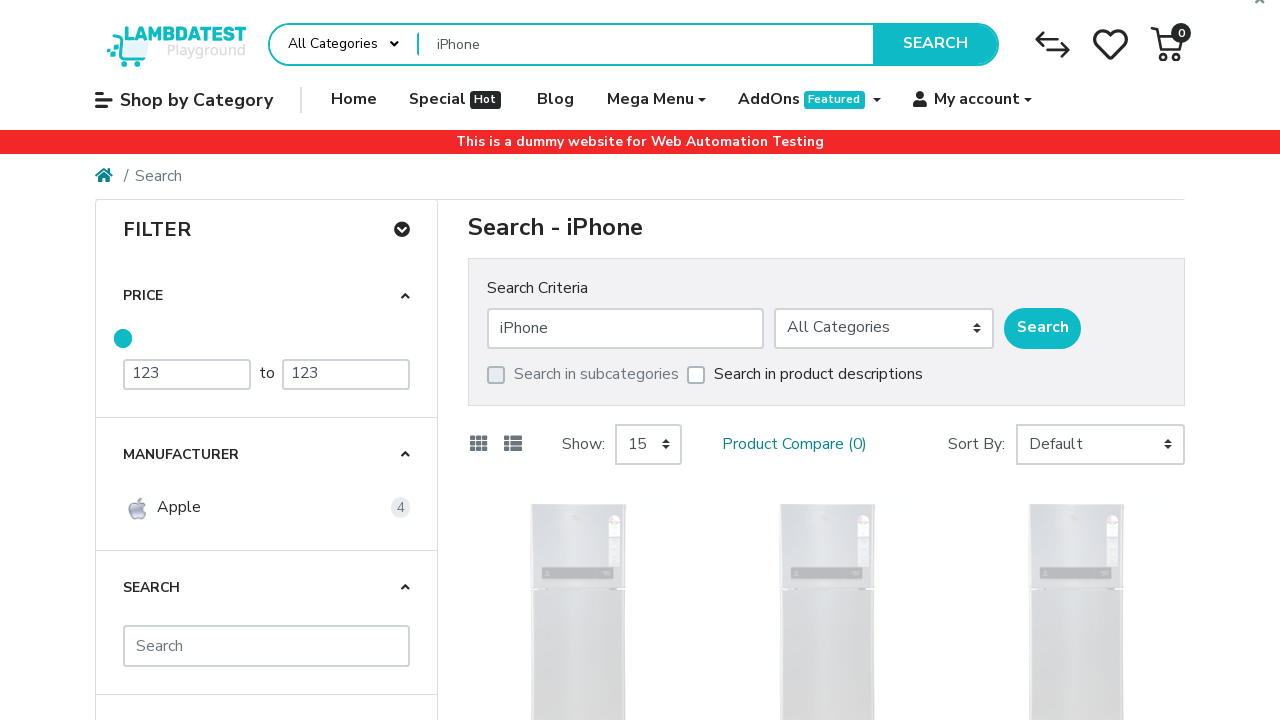

Verified page title contains 'Search': Search - iPhone
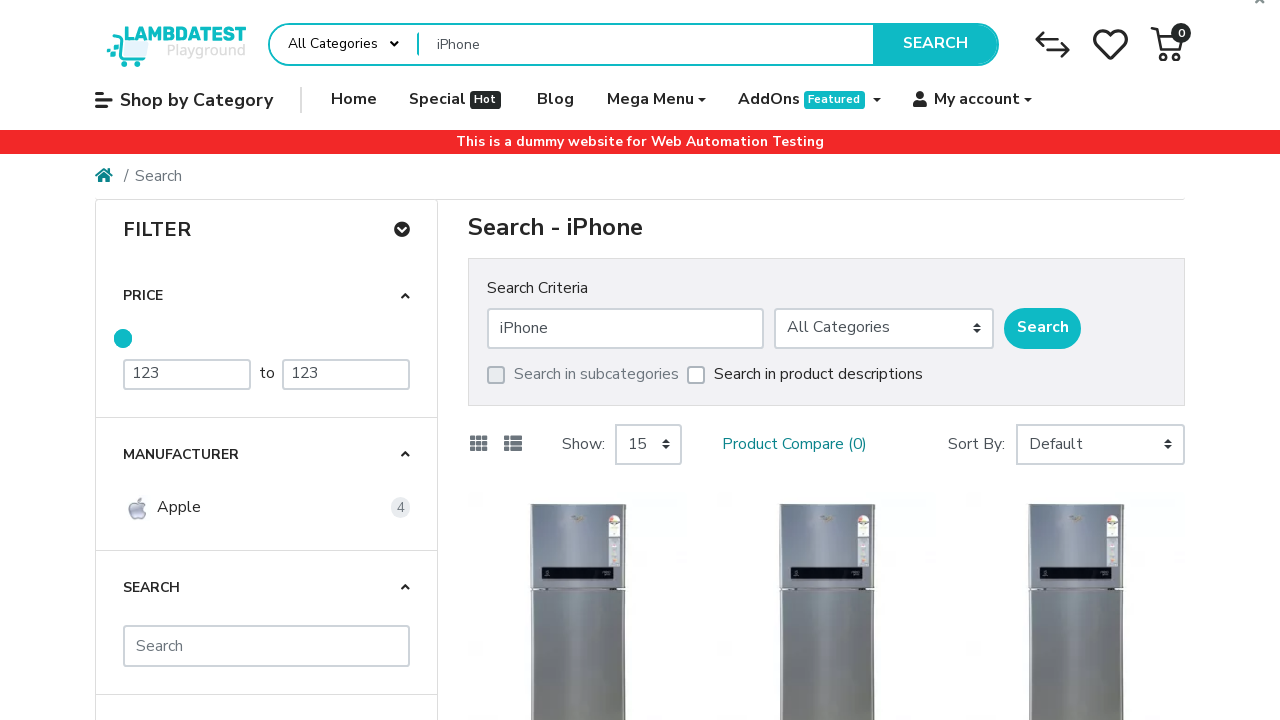

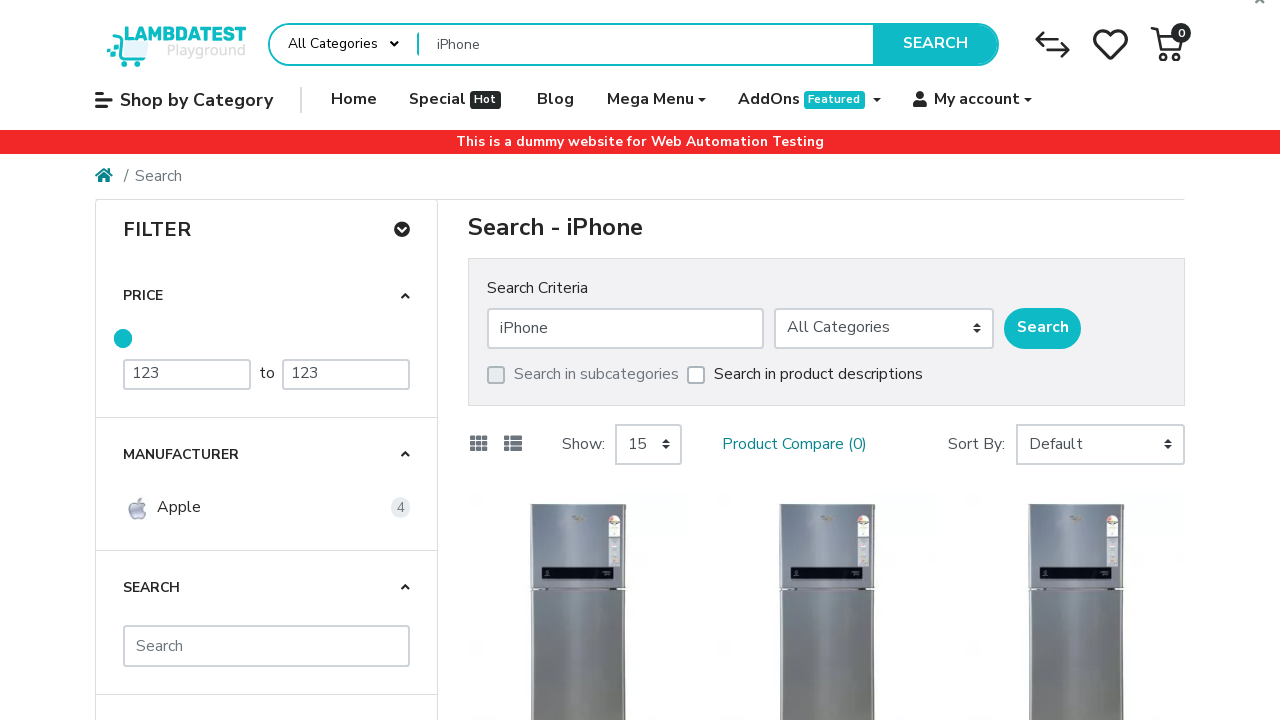